Tests radio button selection and show/hide functionality of a text box on an automation practice page

Starting URL: https://rahulshettyacademy.com/AutomationPractice/

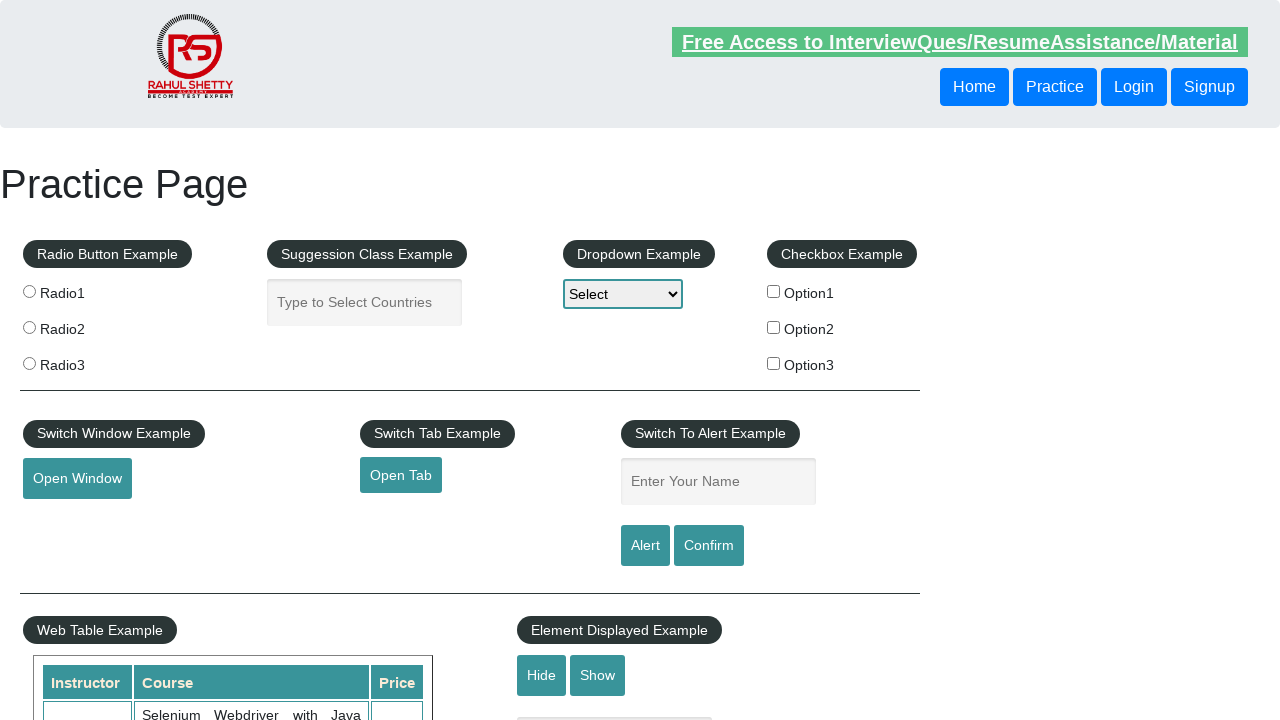

Located all radio button elements
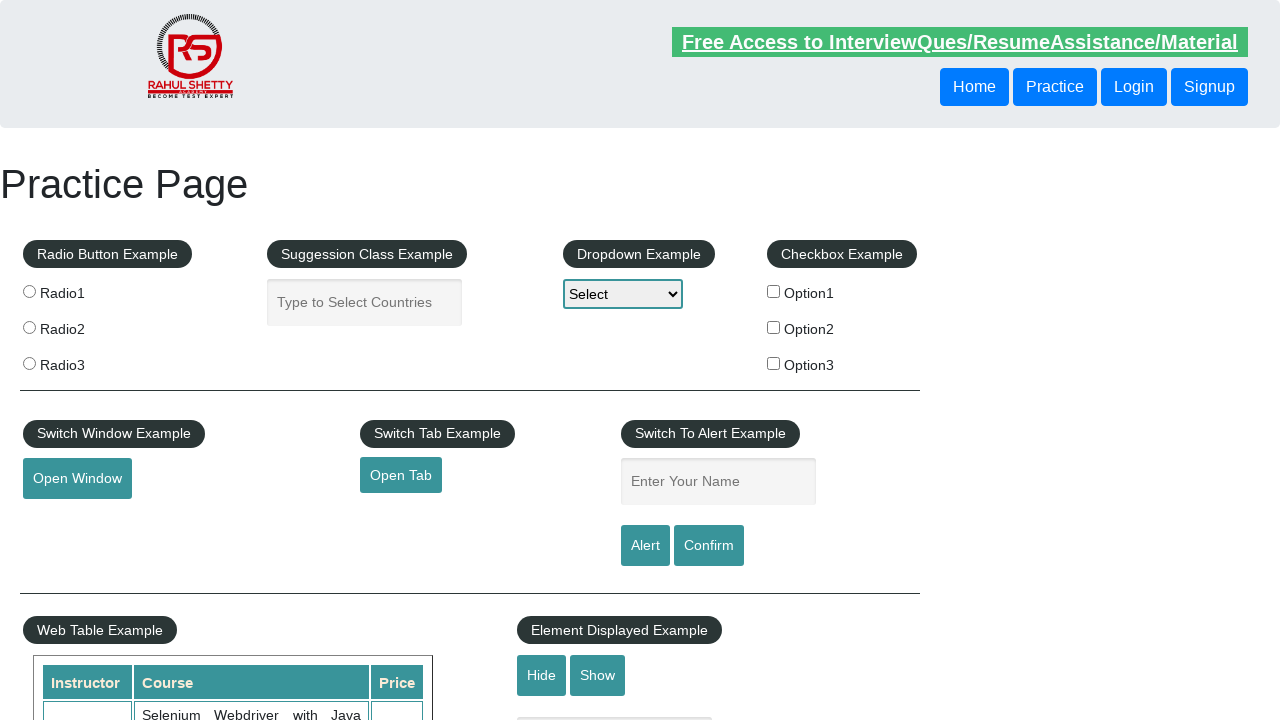

Clicked the 'radio1' radio button at (29, 291) on xpath=//input[@type='radio'] >> nth=0
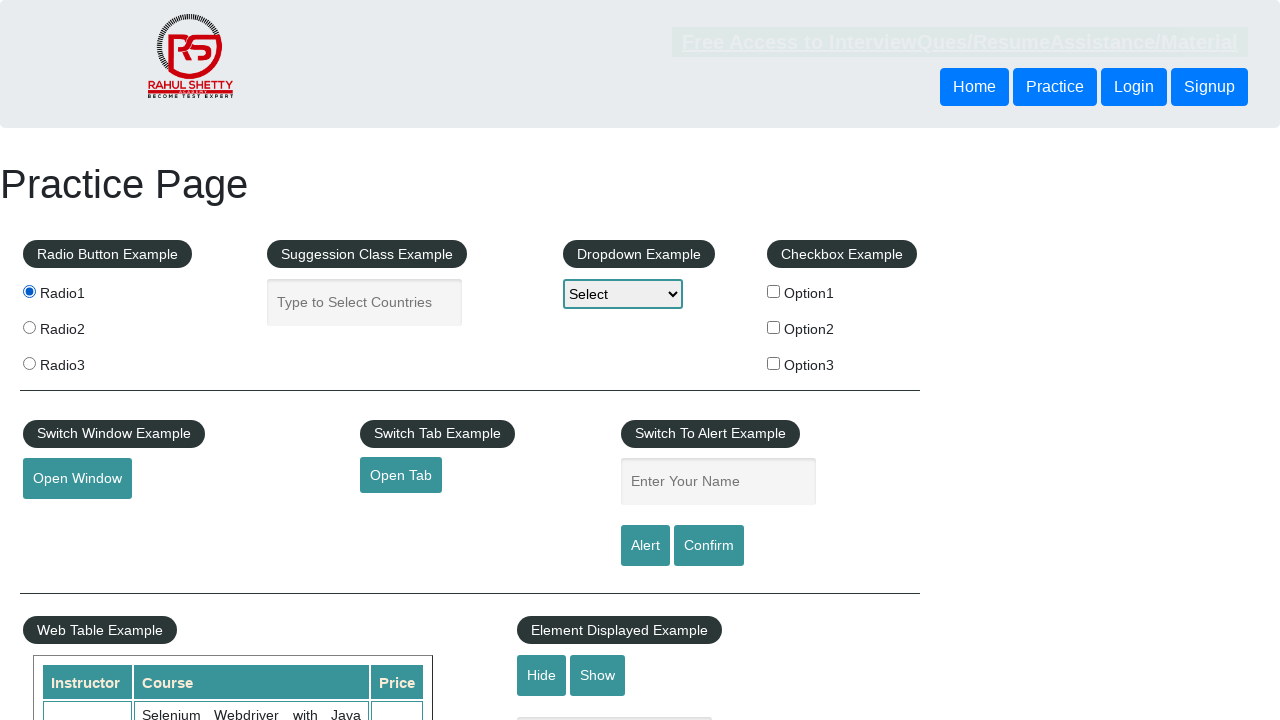

Scrolled down 200 pixels to reveal hidden elements
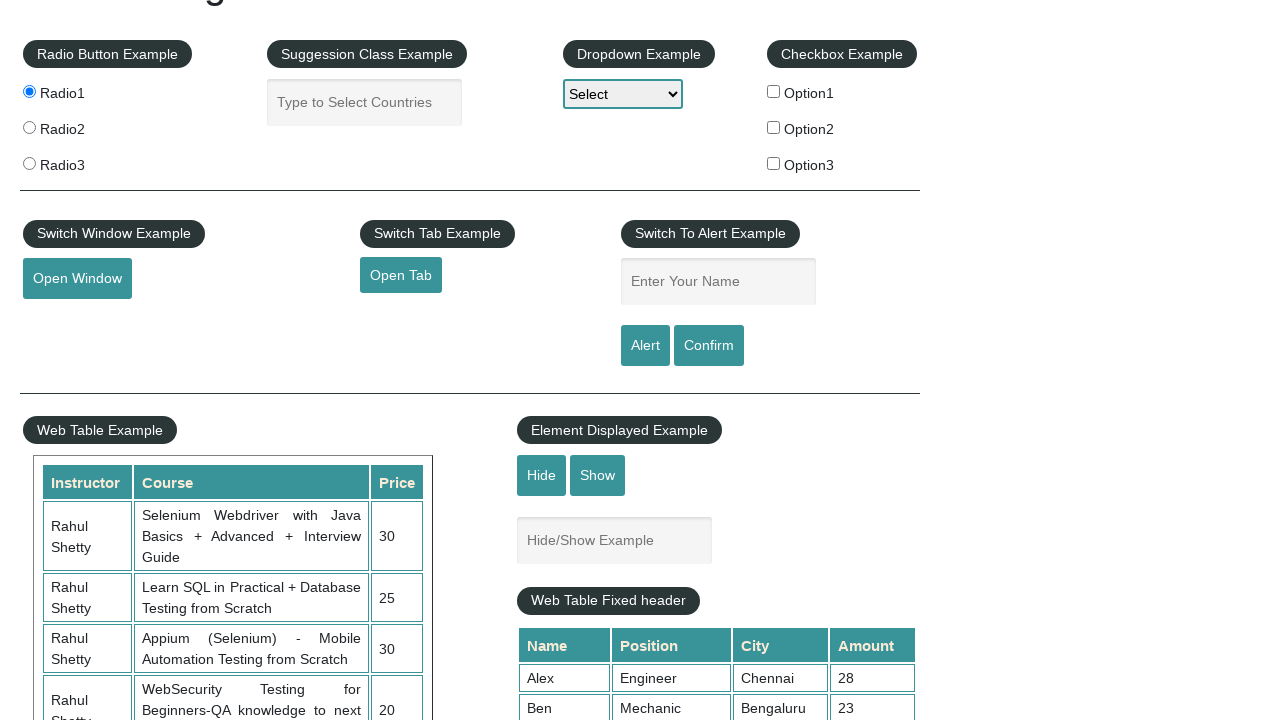

Clicked the 'show textbox' button at (598, 475) on #show-textbox
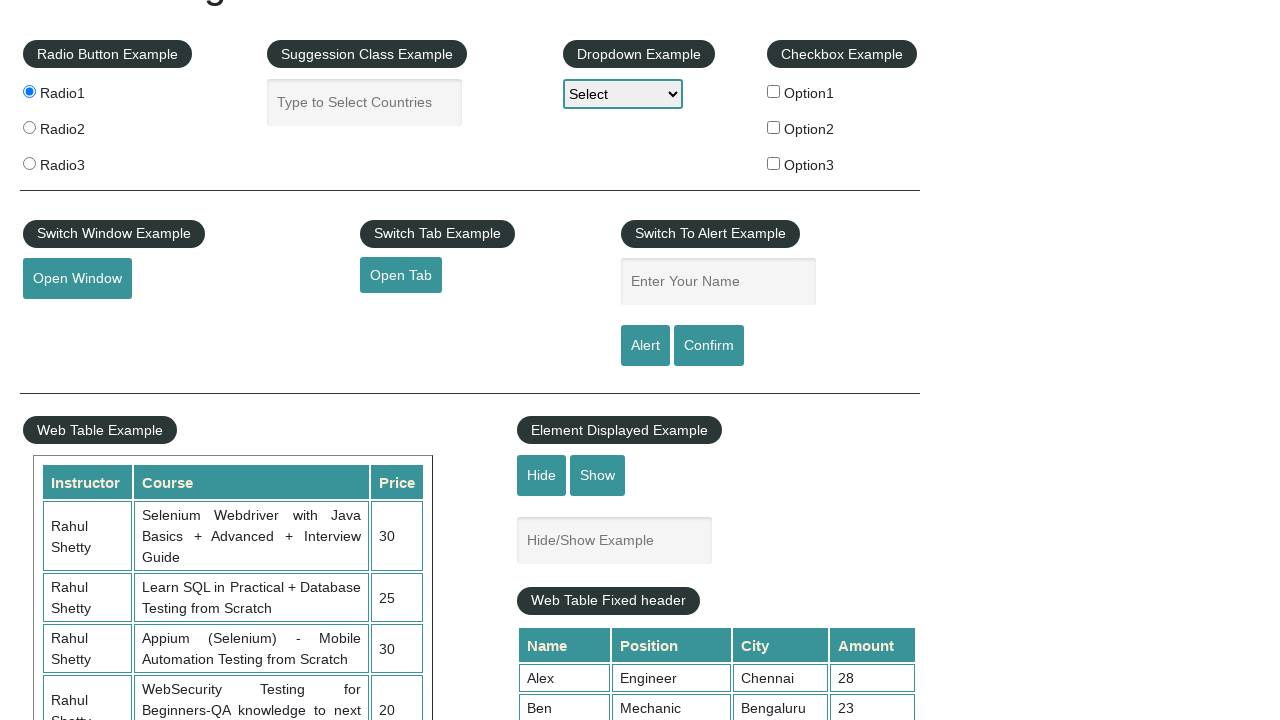

Waited 5 seconds for animation to complete
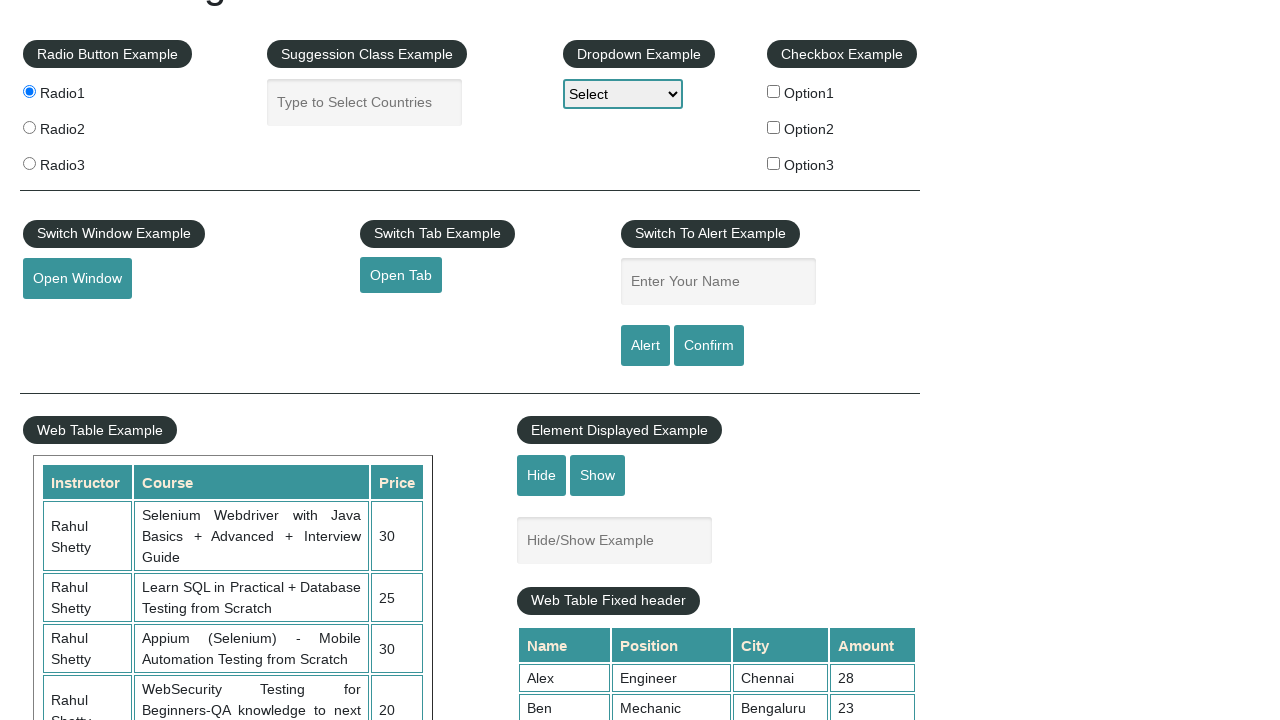

Clicked the 'hide textbox' button at (542, 475) on #hide-textbox
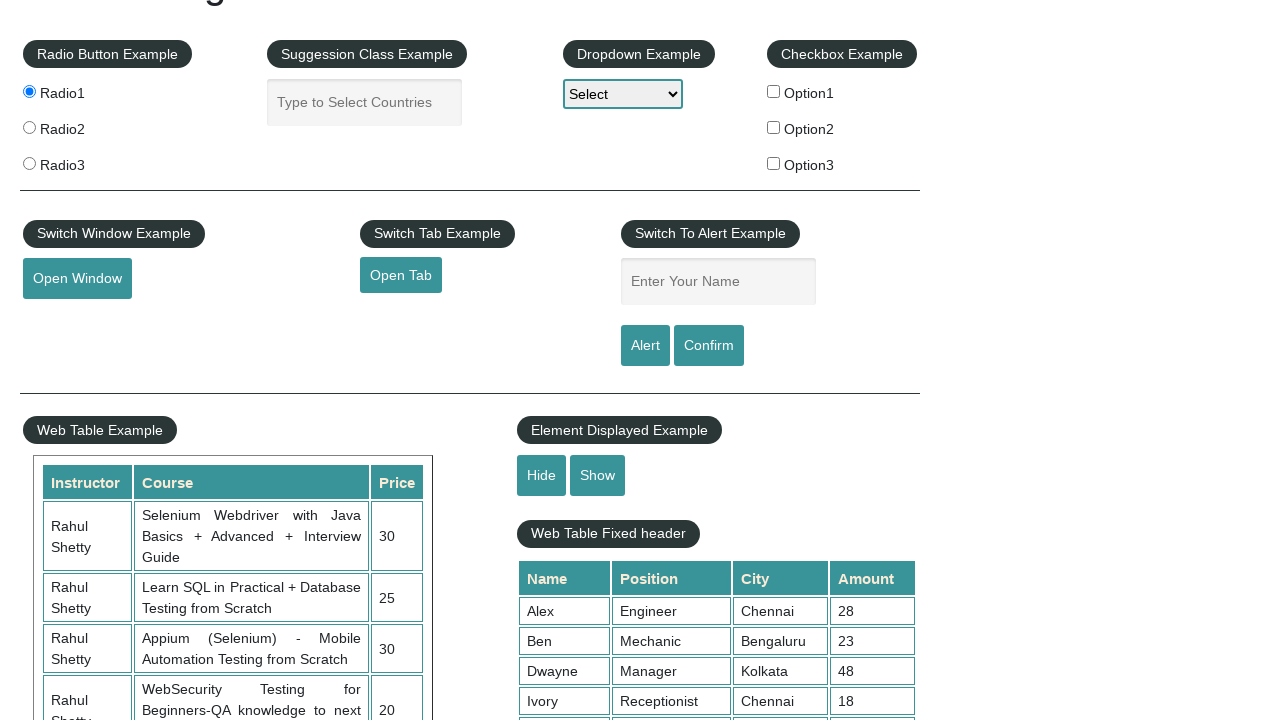

Verified that the text box is hidden
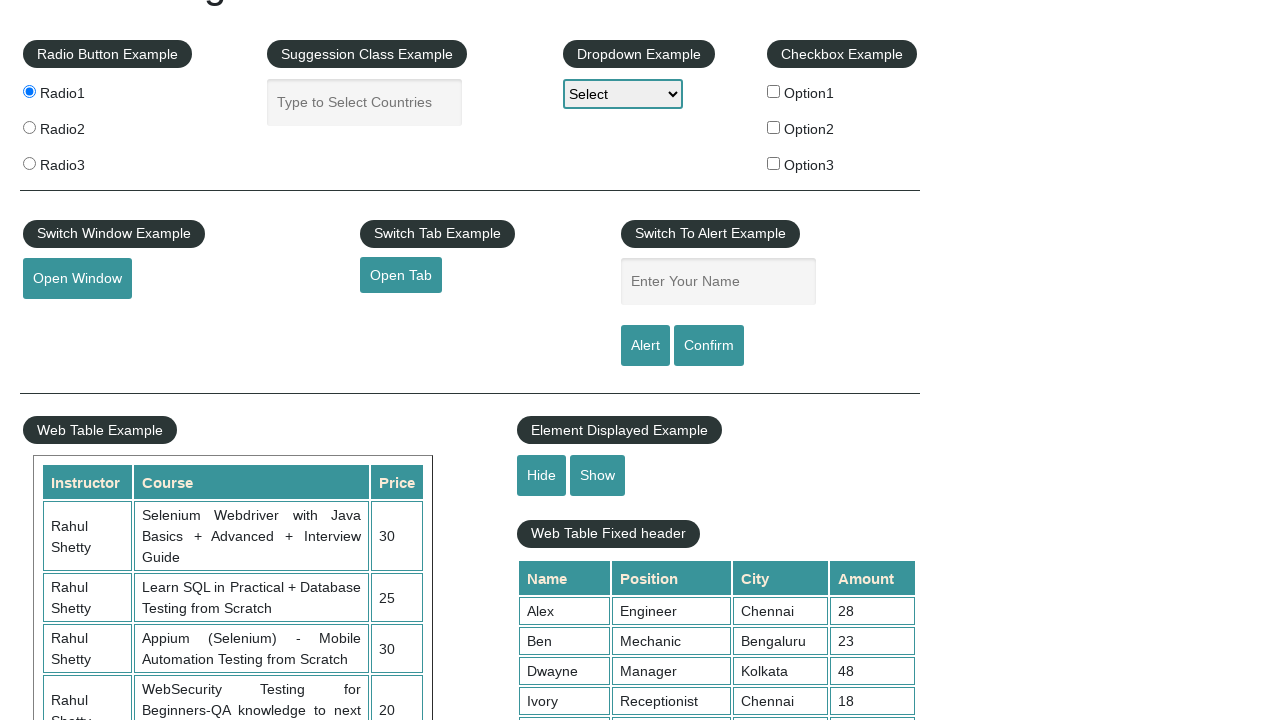

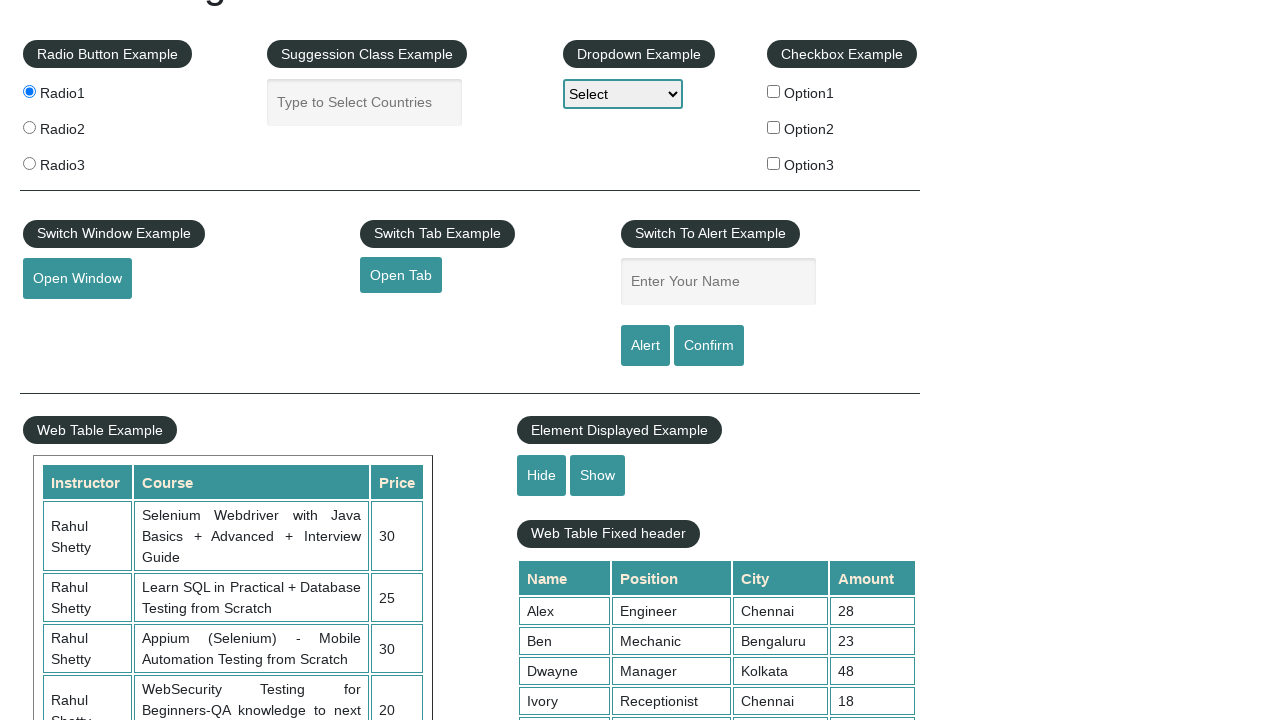